Tests a math challenge form by reading an input value, calculating the result using a logarithmic formula, filling in the answer, checking a checkbox, selecting a radio button, and submitting the form.

Starting URL: https://suninjuly.github.io/math.html

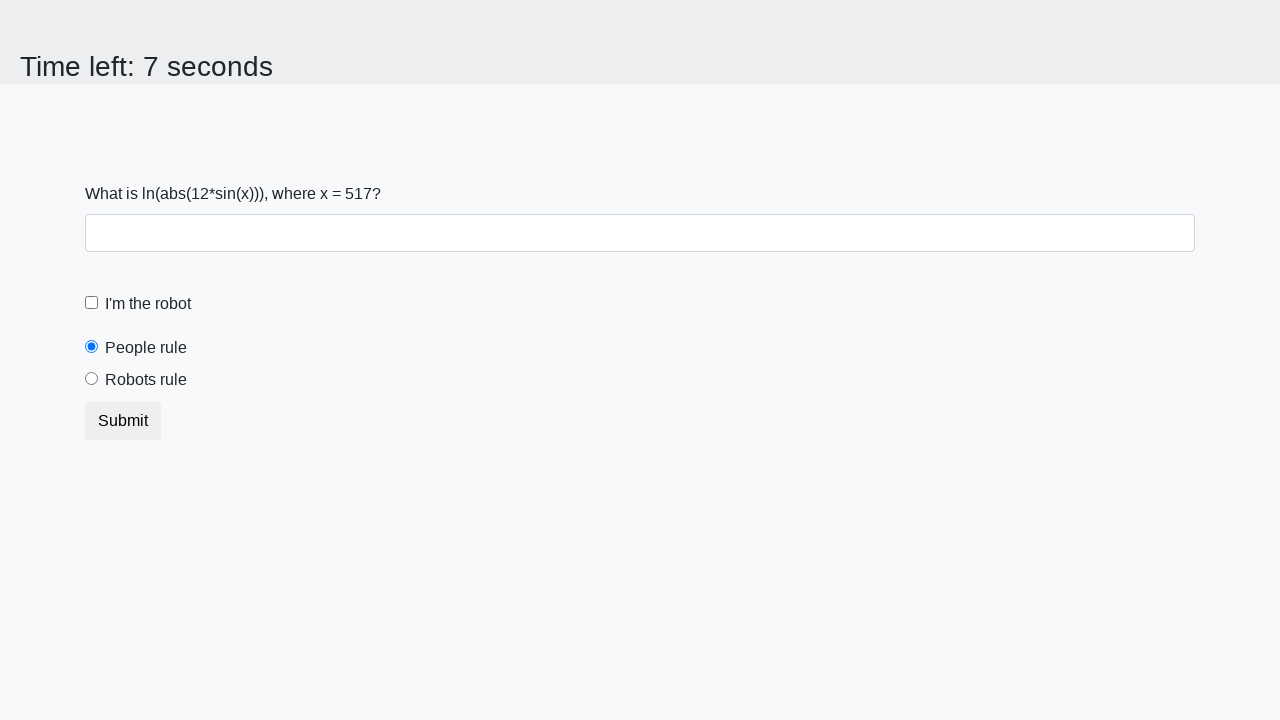

Retrieved x value from input_value element
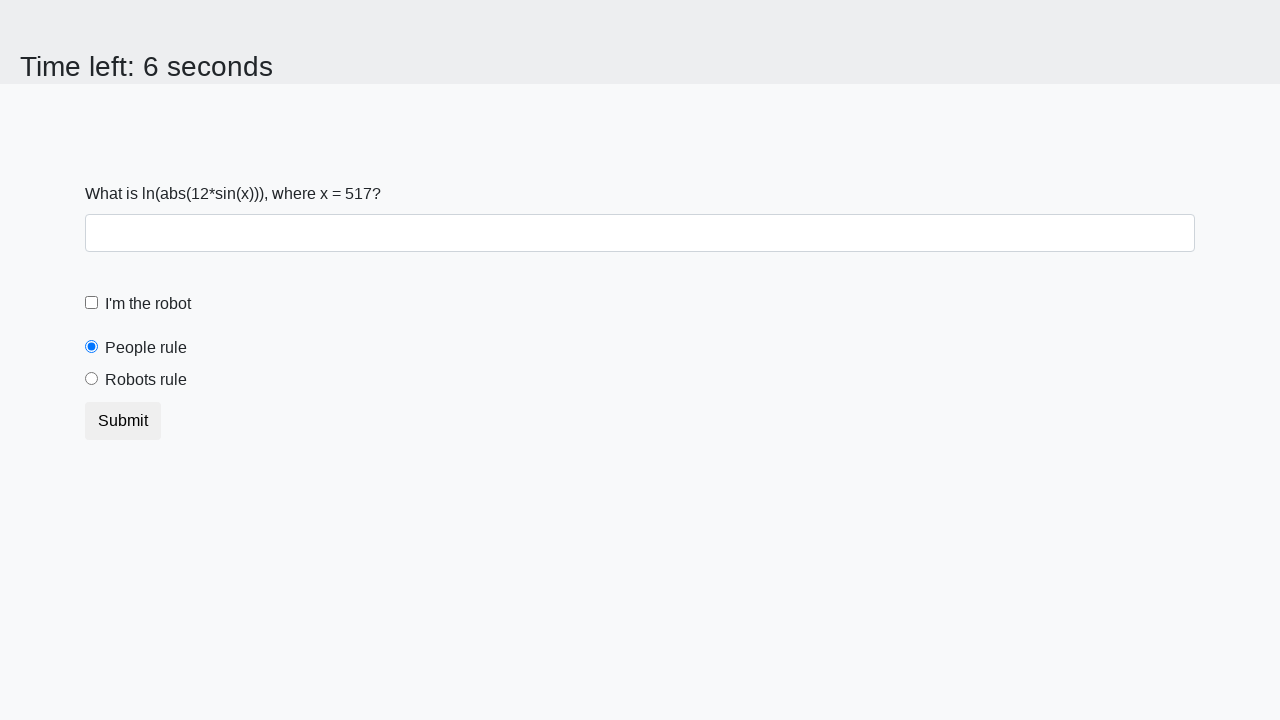

Calculated logarithmic formula result: 2.4631150544025866
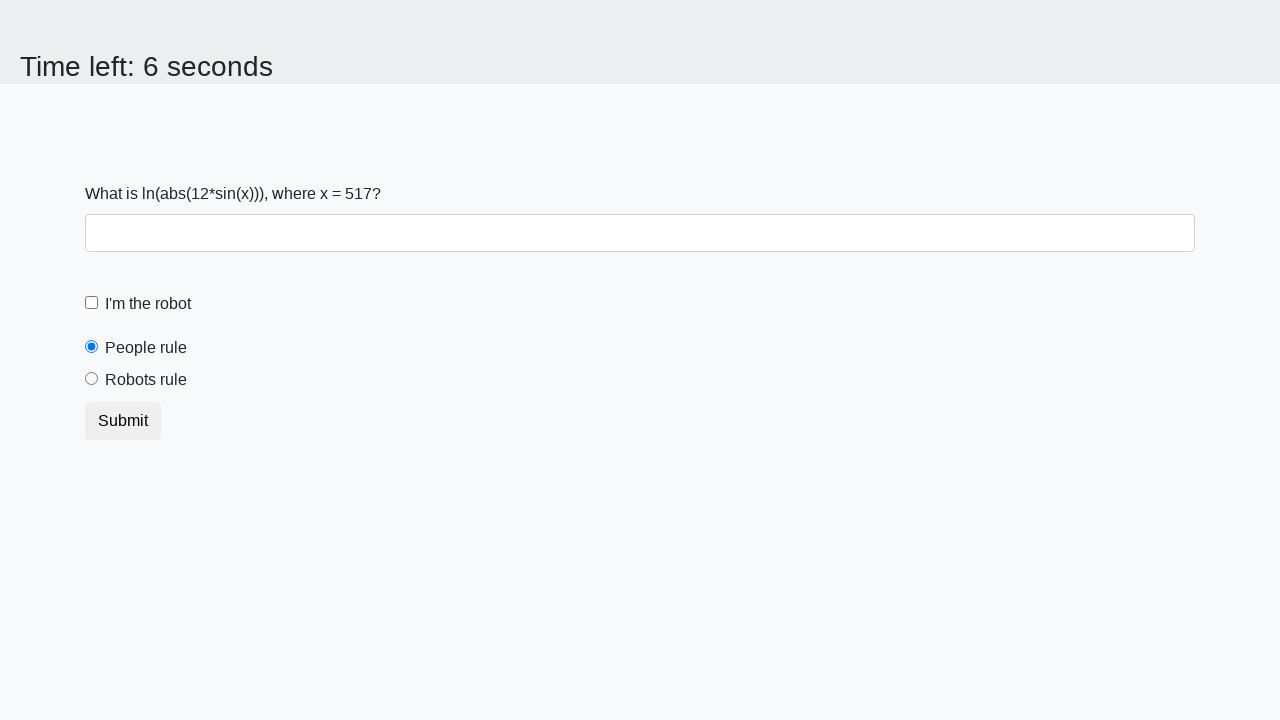

Filled answer field with calculated value on #answer
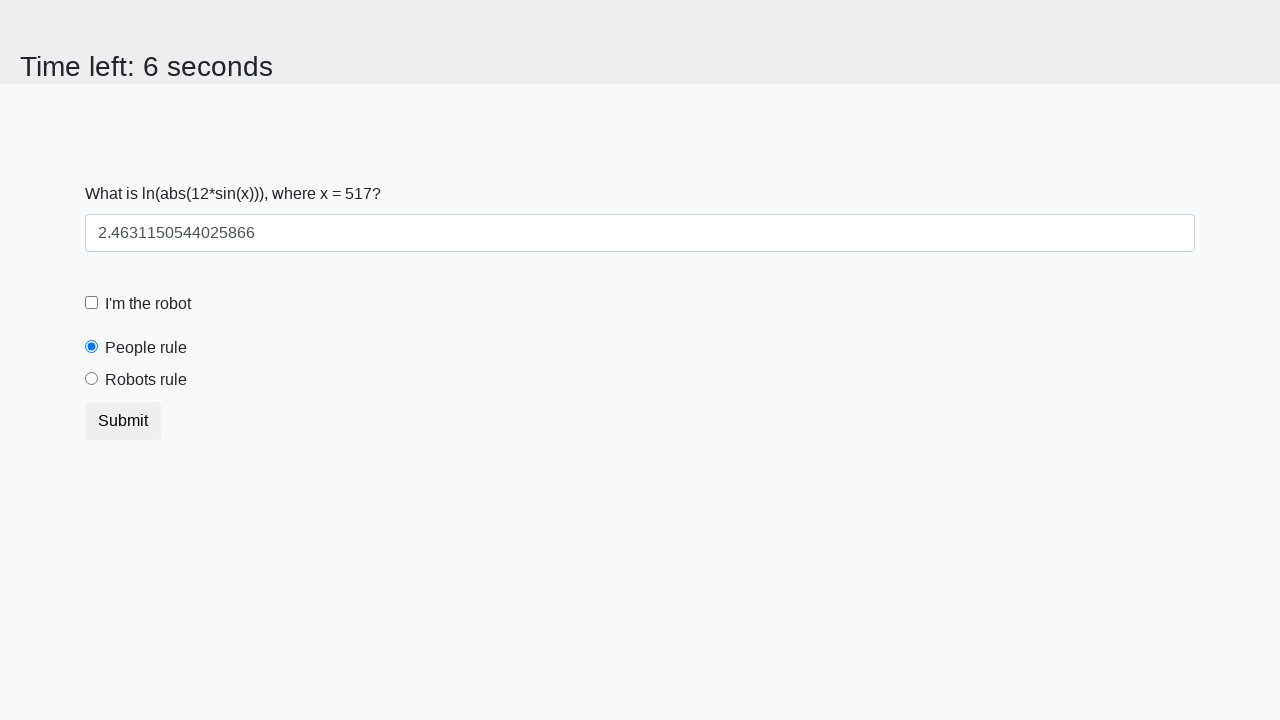

Checked the robot checkbox at (92, 303) on #robotCheckbox
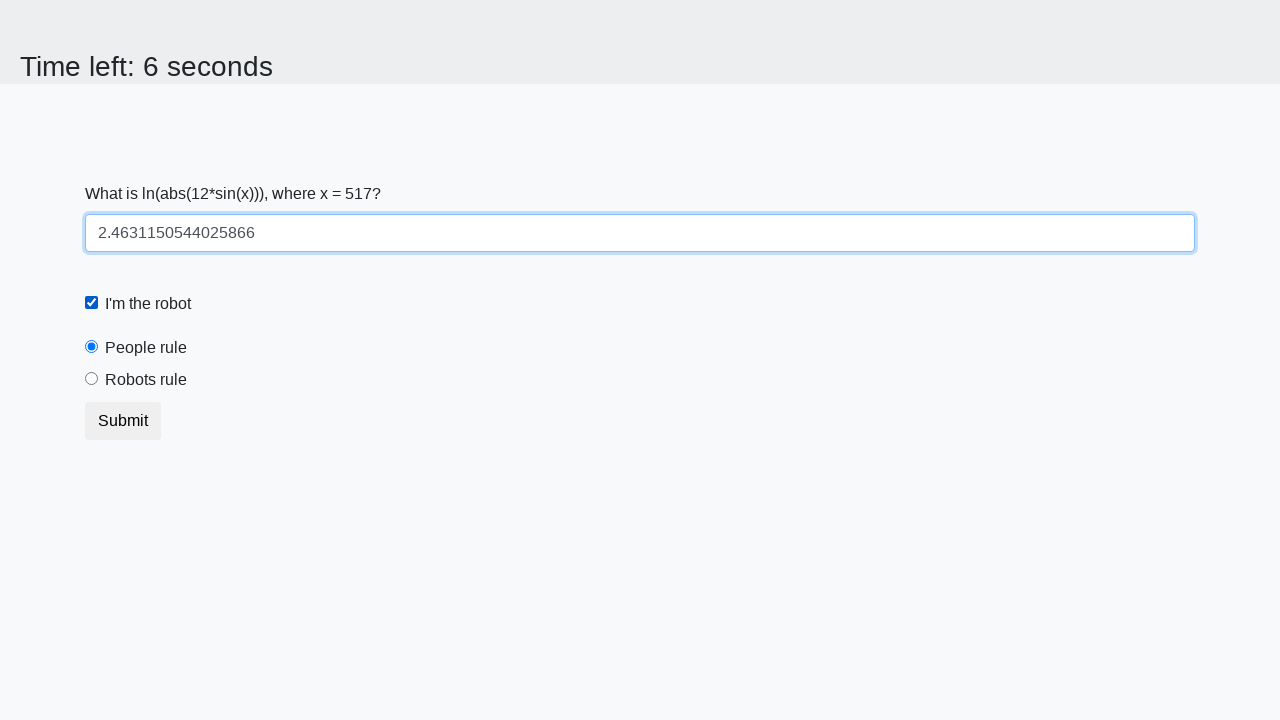

Selected the robots rule radio button at (92, 379) on #robotsRule
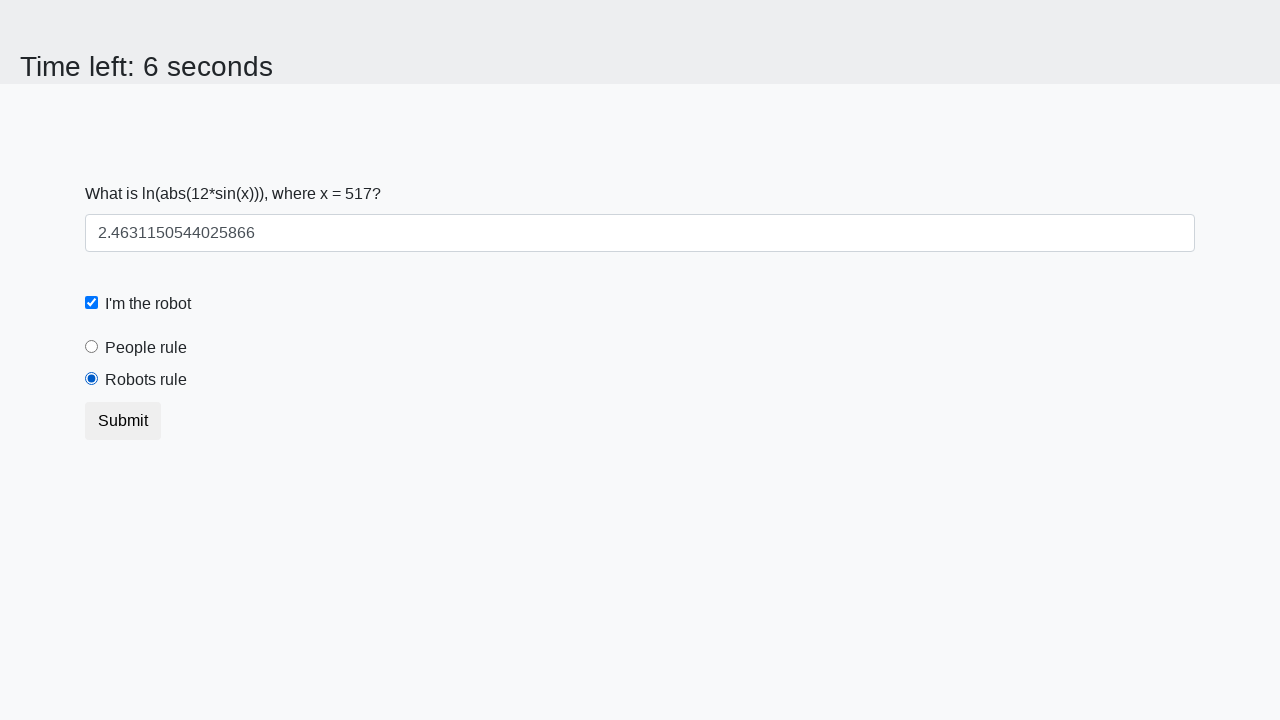

Submitted the form at (123, 421) on button.btn
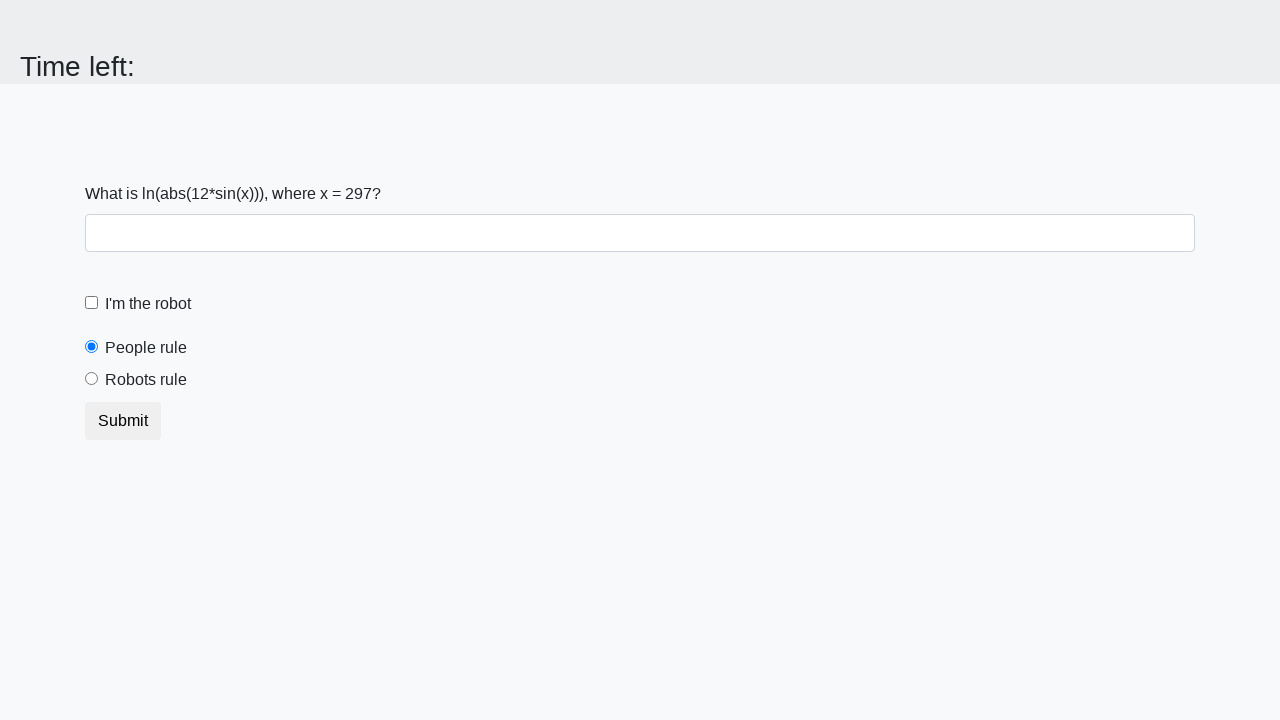

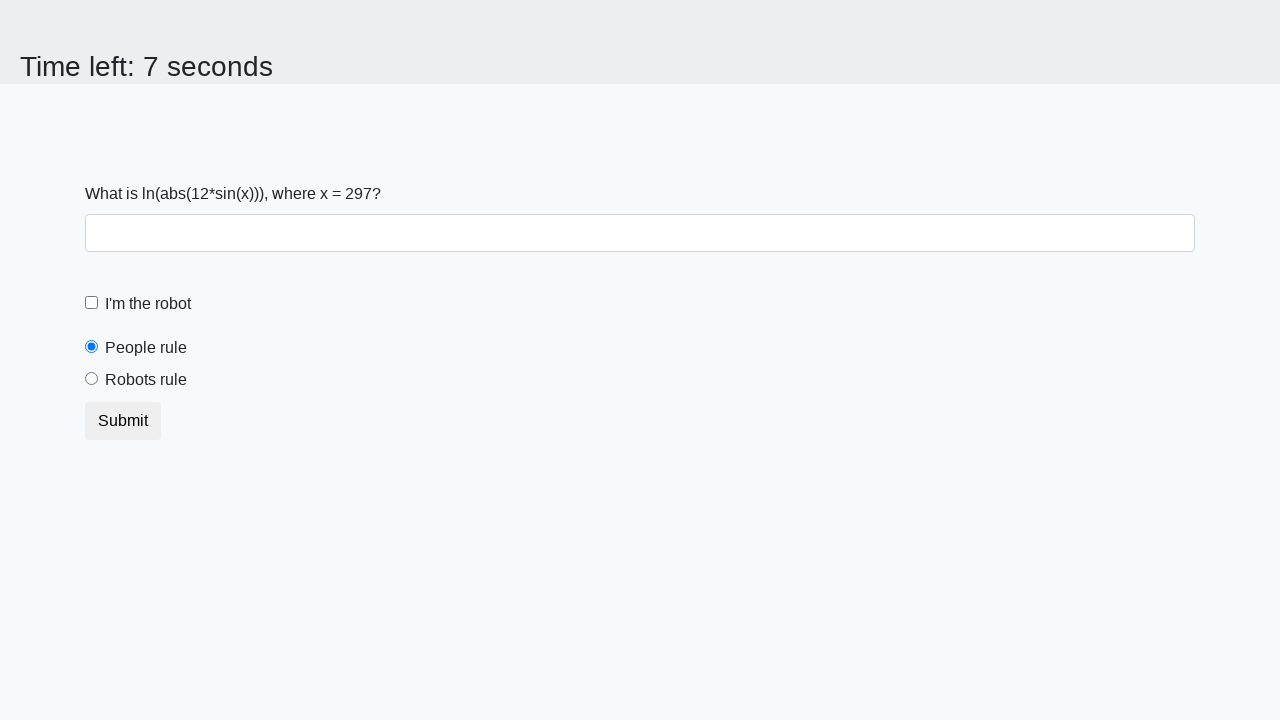